Tests scrolling to form elements and filling them with name and date values

Starting URL: https://formy-project.herokuapp.com/scroll

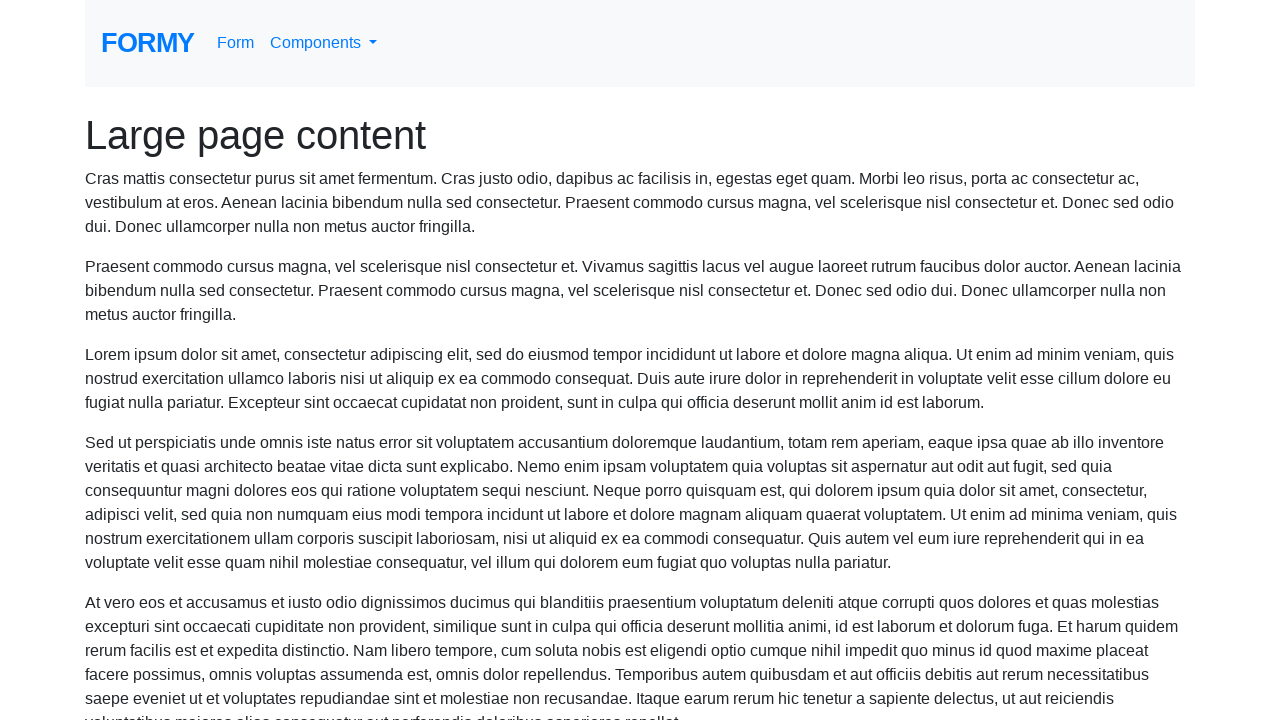

Located the name field element
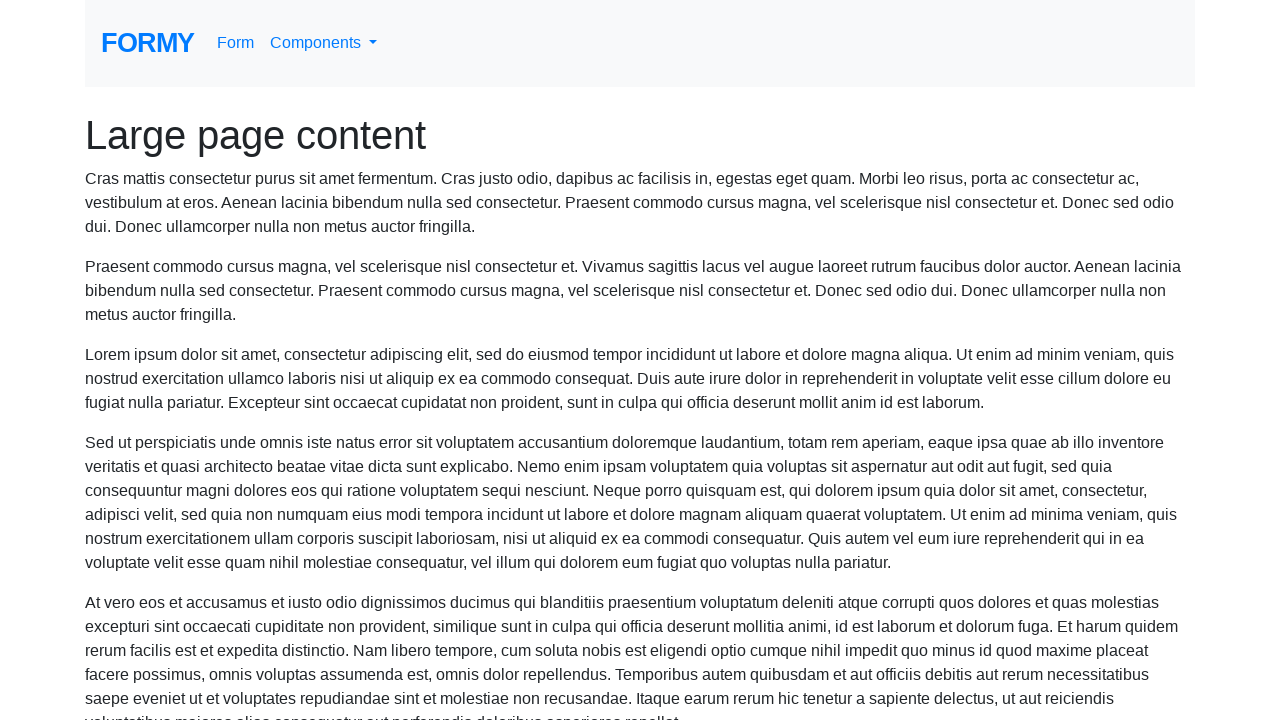

Scrolled to name field if needed
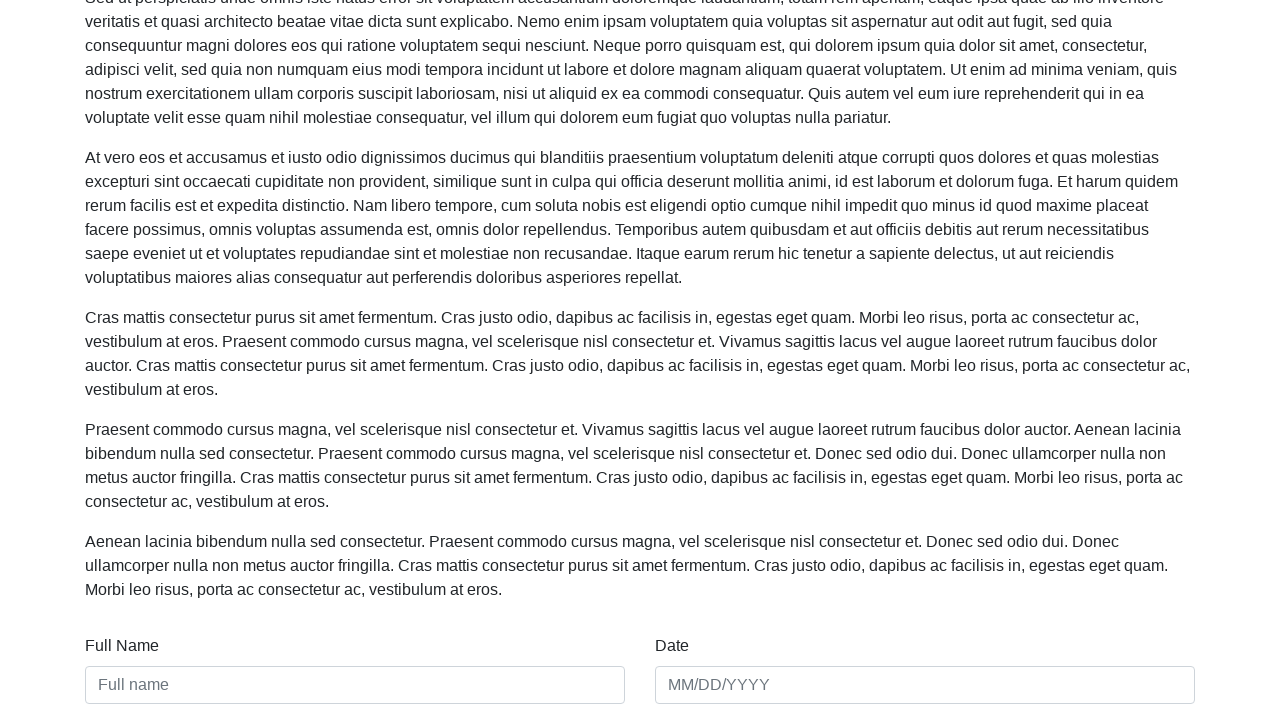

Filled name field with 'Chromium Web Browser' on #name
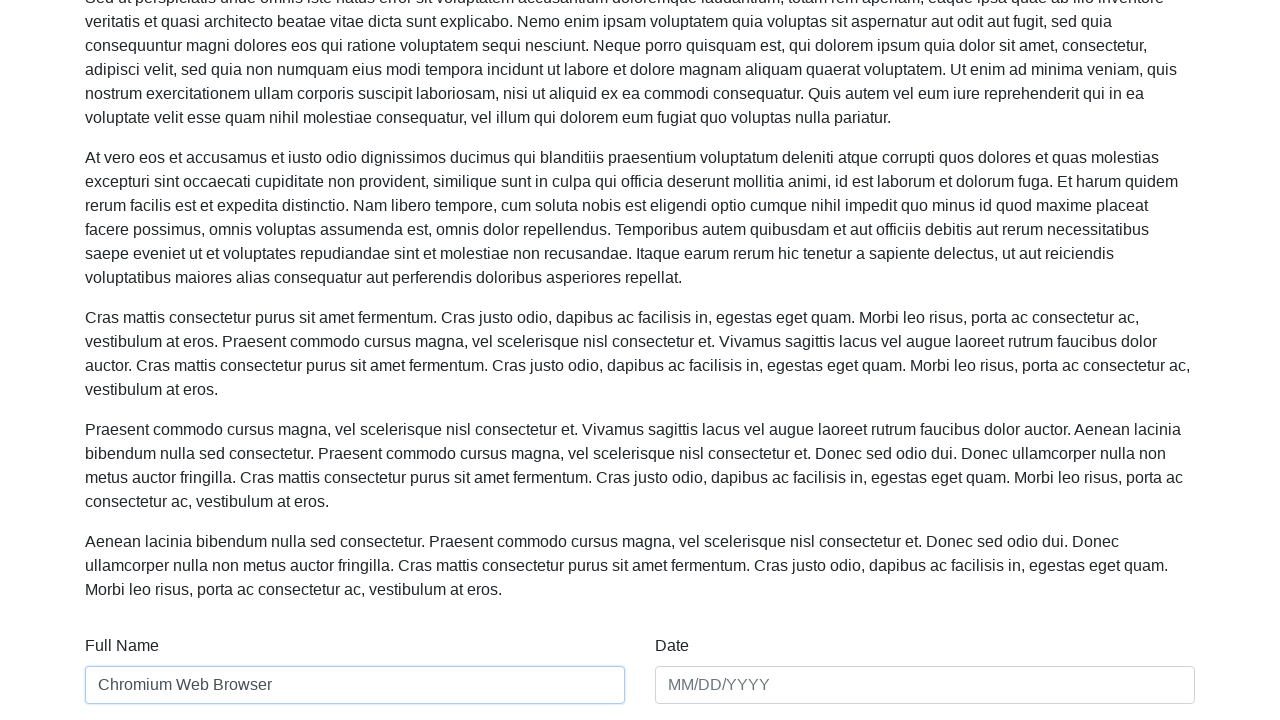

Filled date field with '01/01/2022' on #date
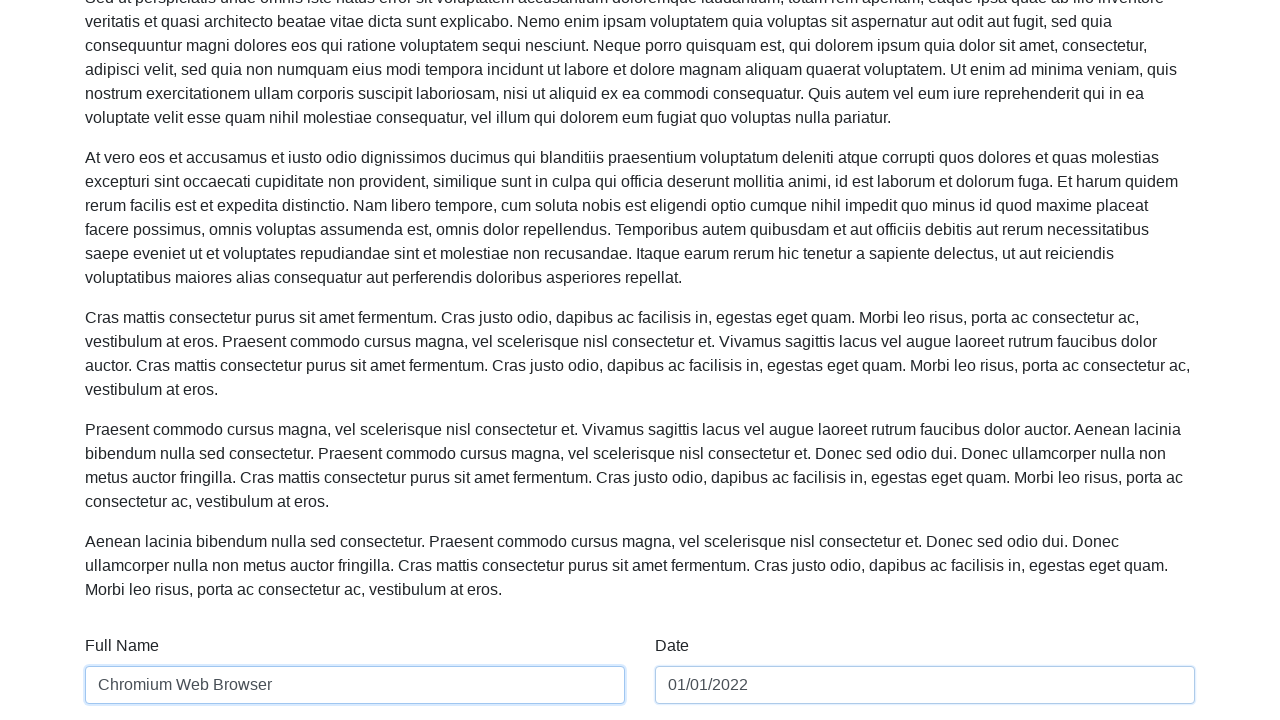

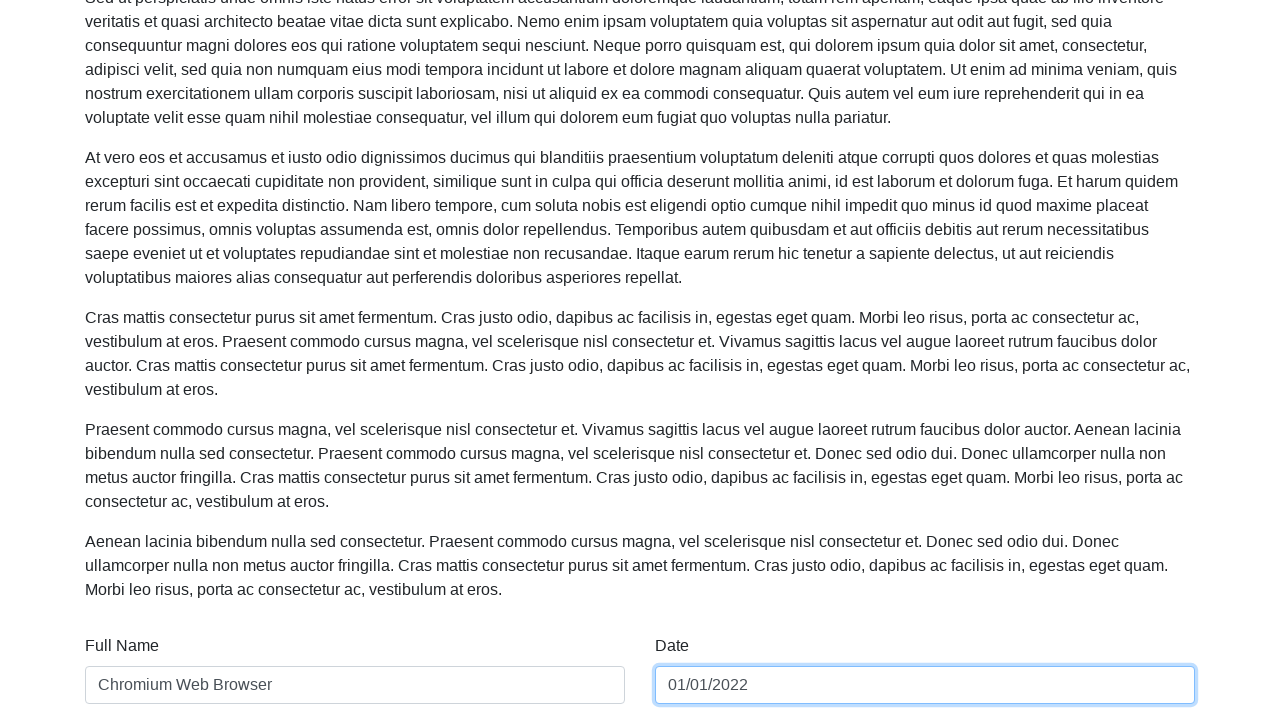